Tests clicking a button with class attribute and handling the resulting JavaScript alert dialog on the UI Testing Playground

Starting URL: http://uitestingplayground.com/classattr

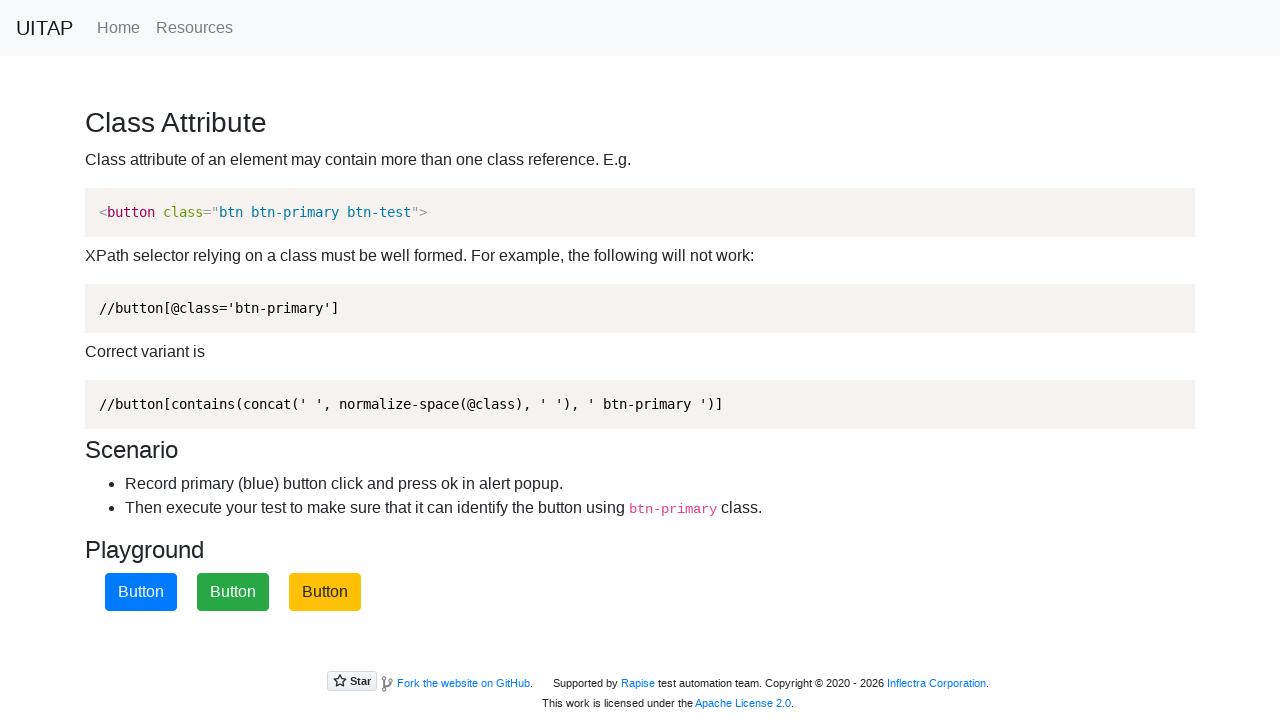

Navigated to UI Testing Playground classattr page
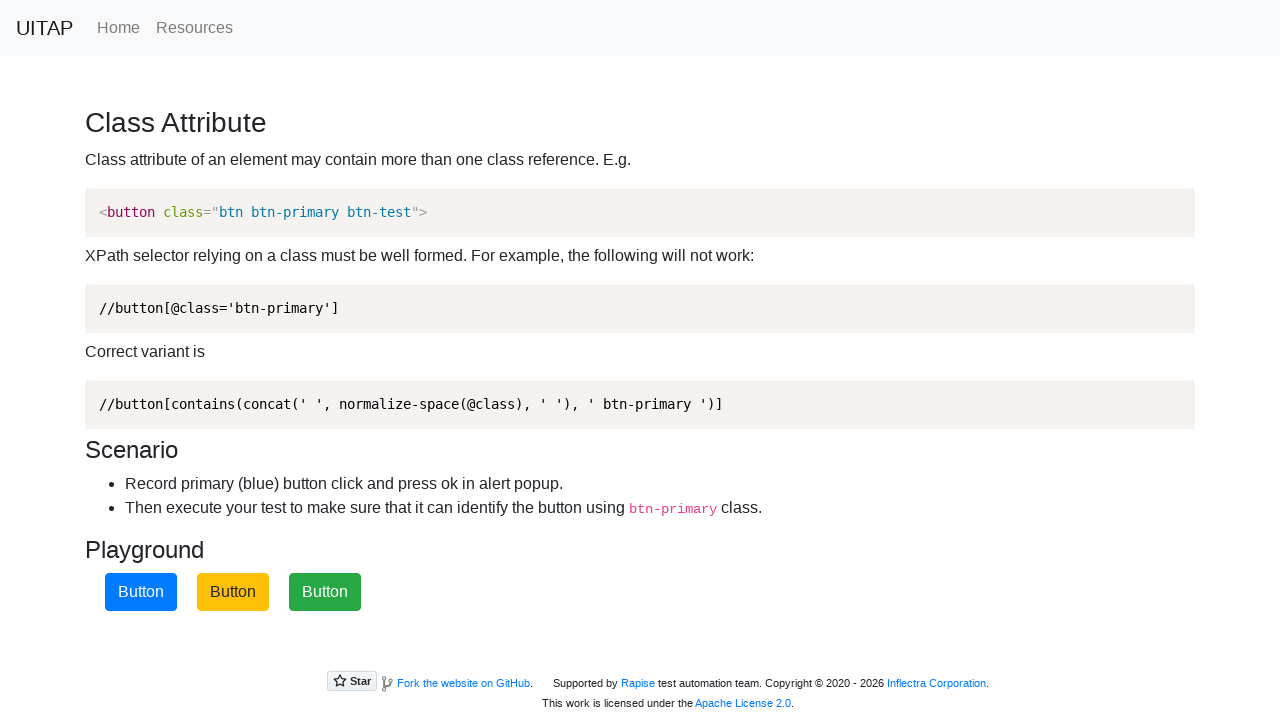

Clicked the primary button with class attribute at (141, 592) on button.btn-primary
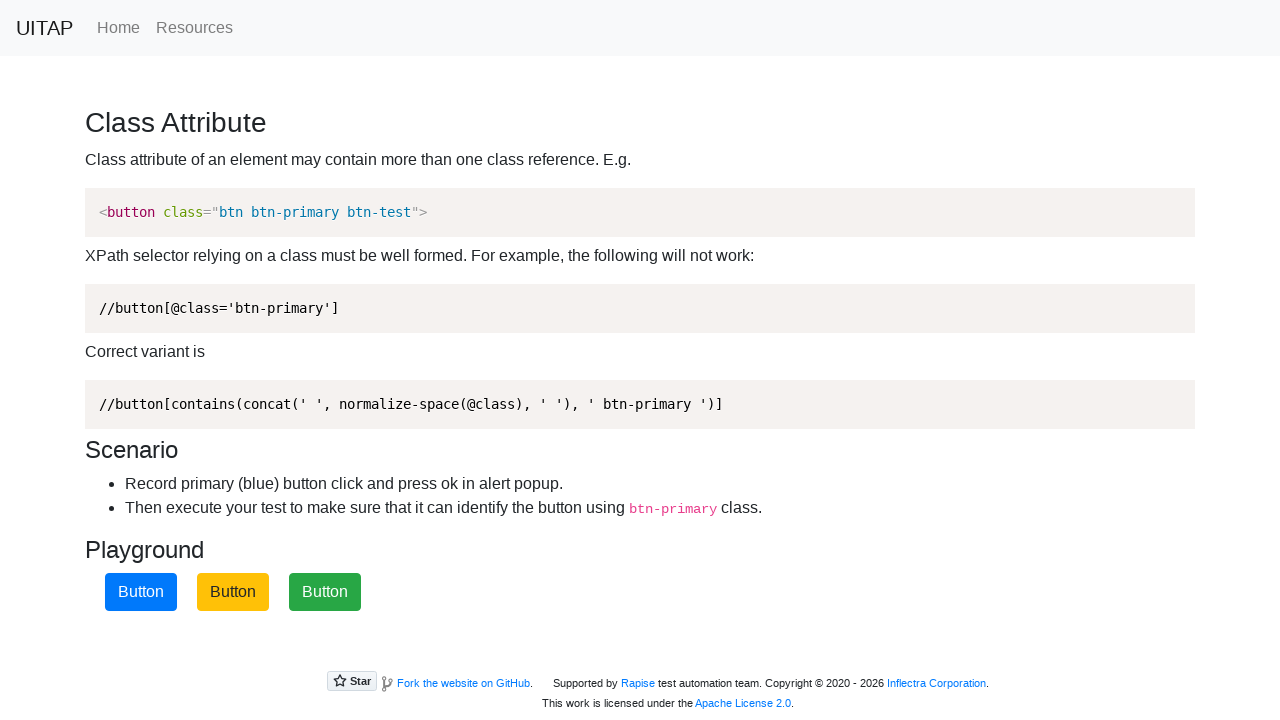

Set up dialog handler to accept JavaScript alert
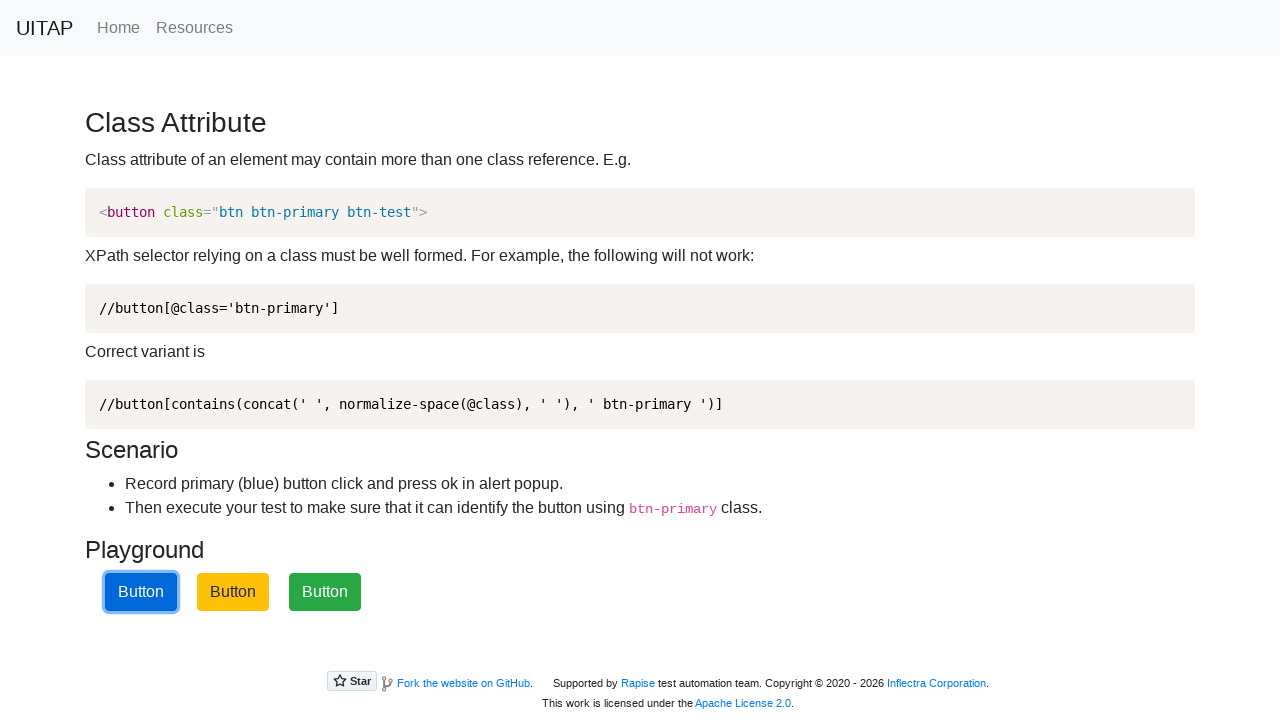

Reloaded the page
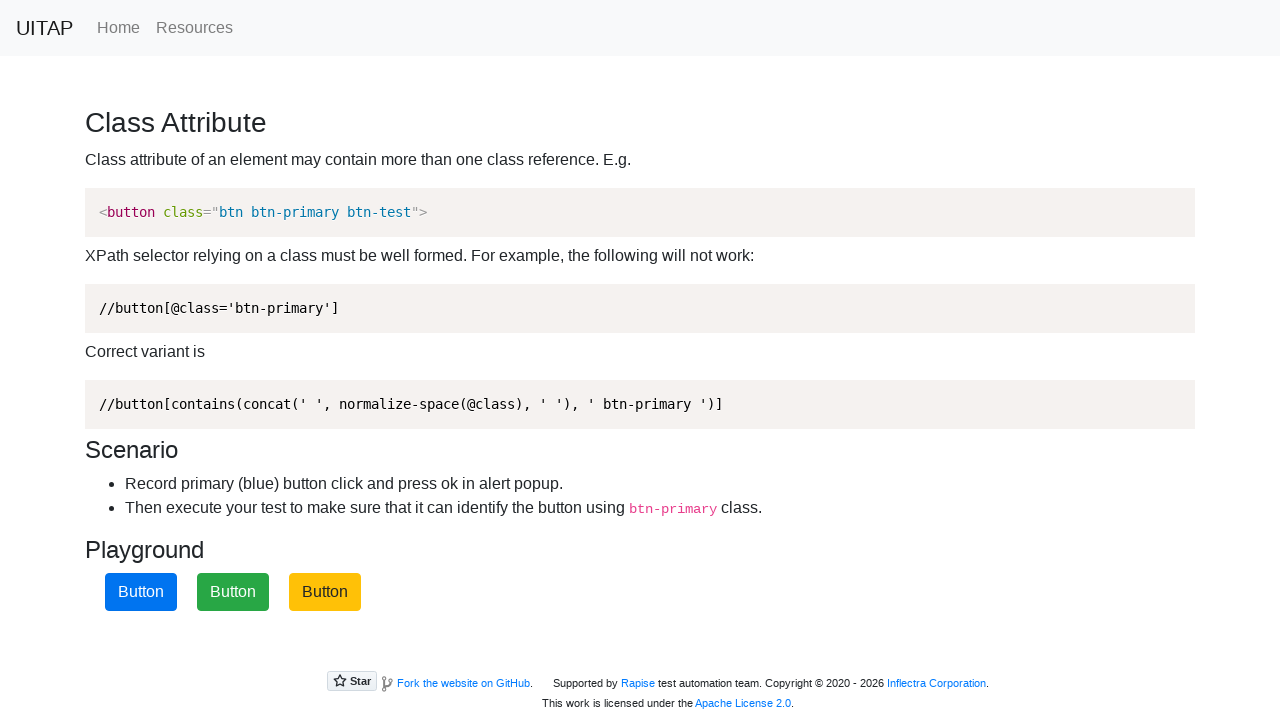

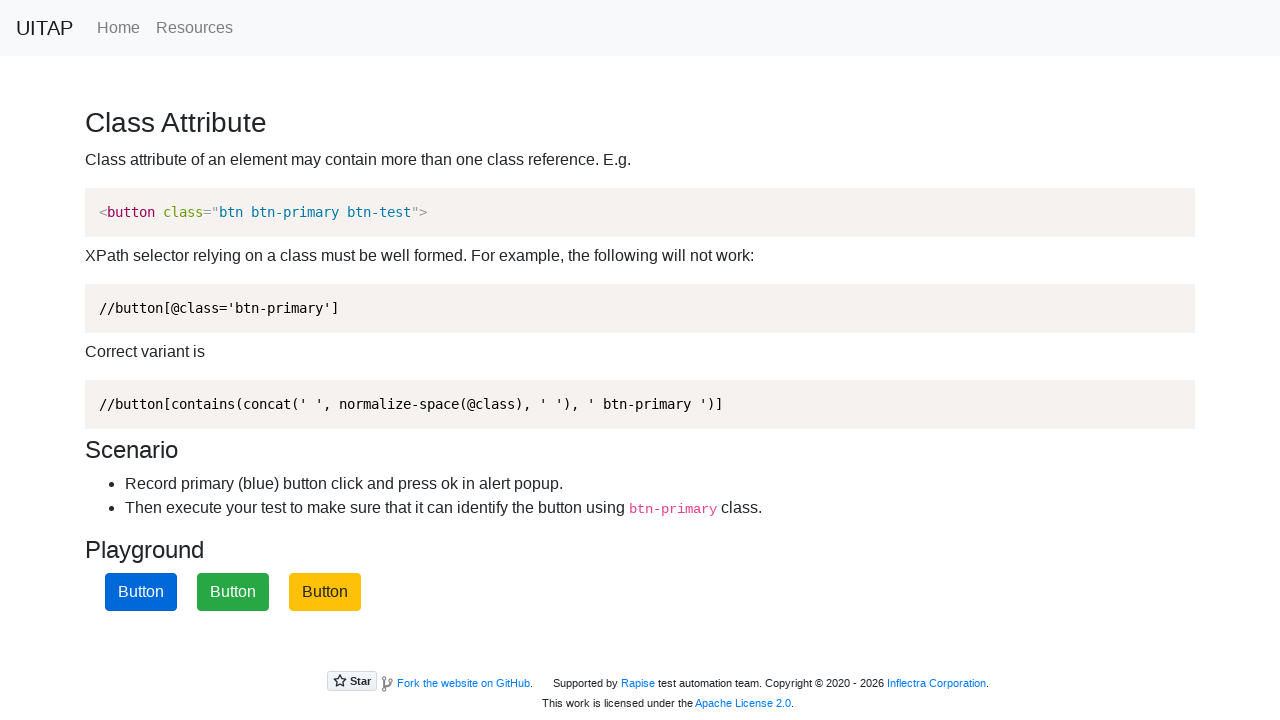